Navigates to Satisfice website and clicks on the "Consulting" navigation link

Starting URL: https://www.satisfice.com/

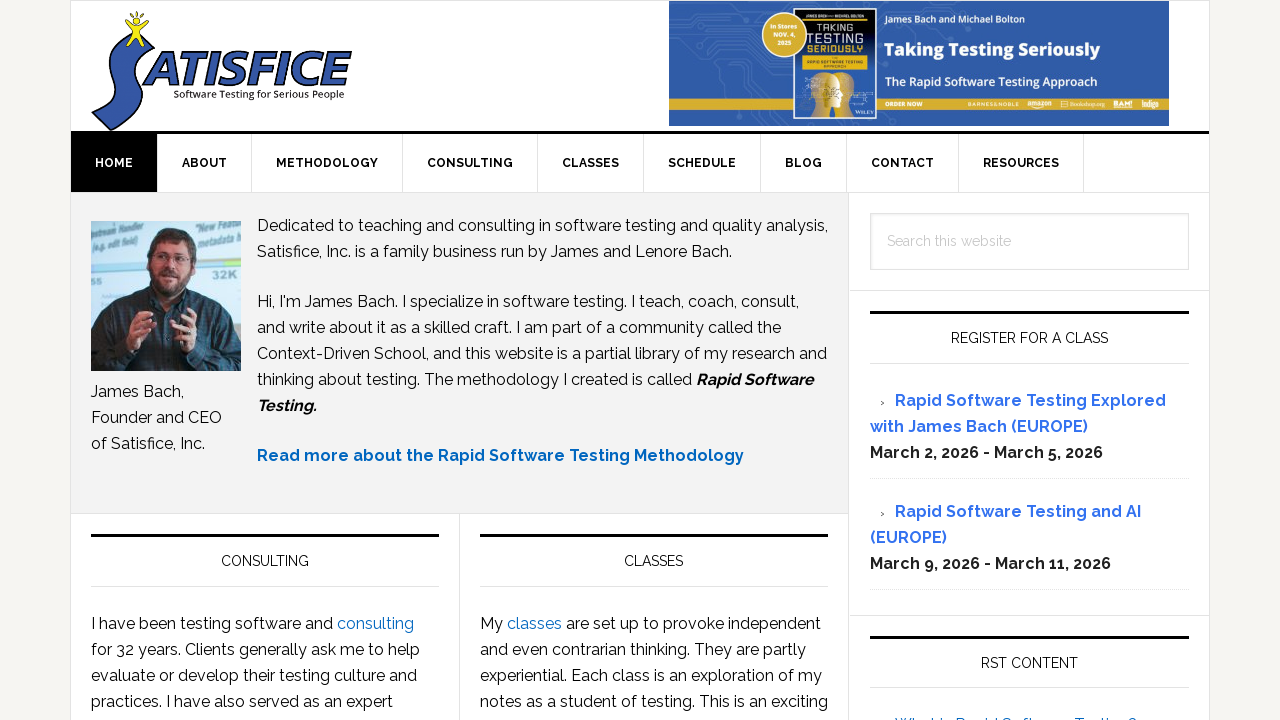

Clicked on the Consulting navigation link at (470, 163) on xpath=//span[normalize-space()='Consulting']
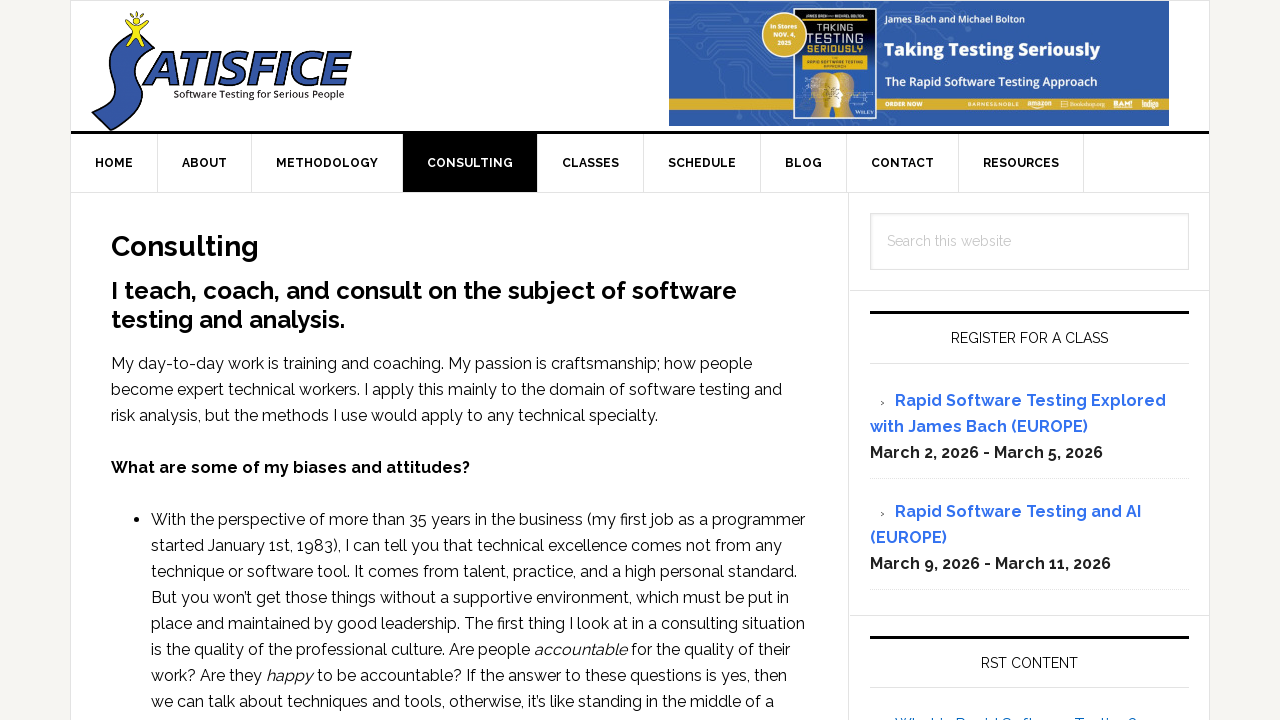

Navigation to Consulting page completed
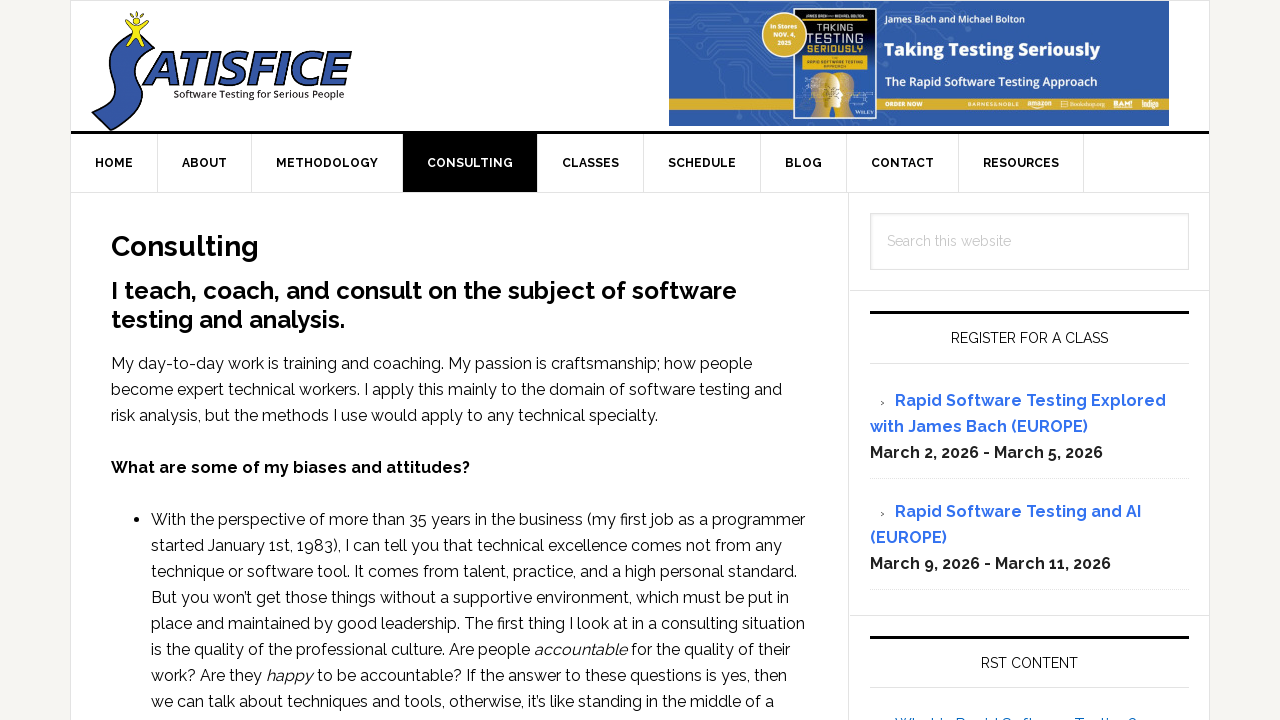

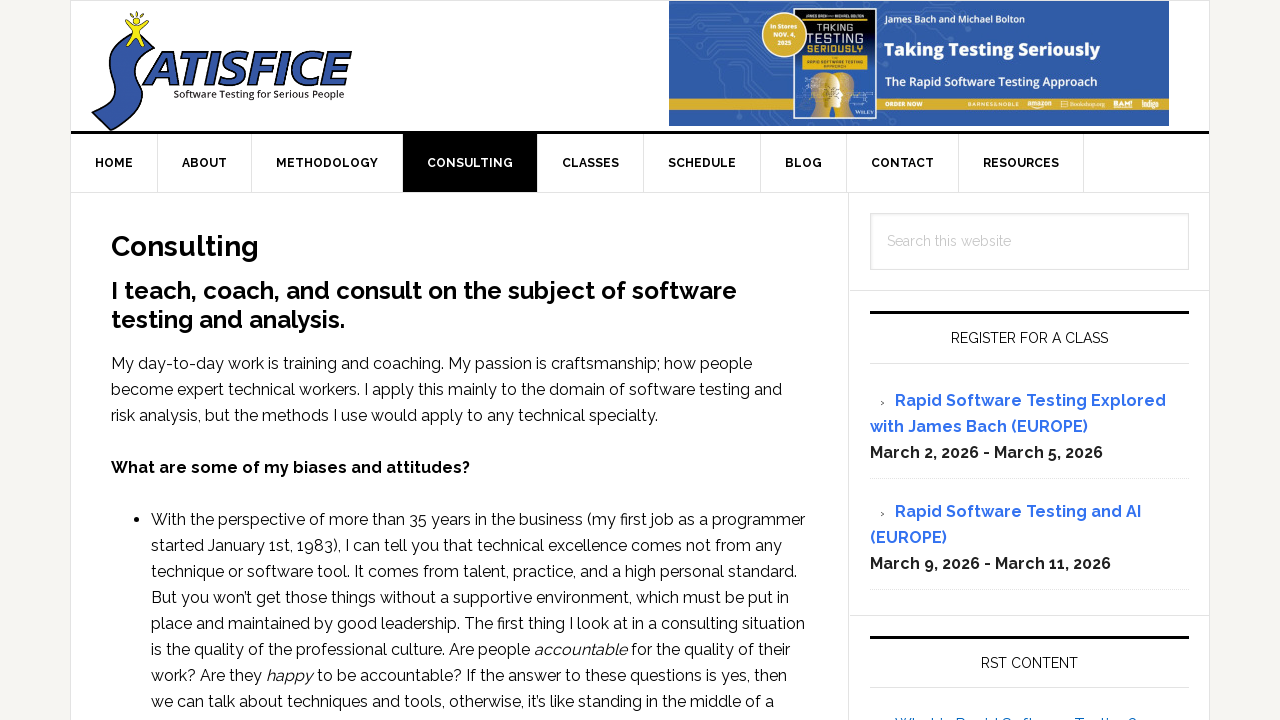